Tests opting out of A/B tests by adding an opt-out cookie before navigating to the A/B test page, then verifying the page displays "No A/B Test" heading.

Starting URL: http://the-internet.herokuapp.com

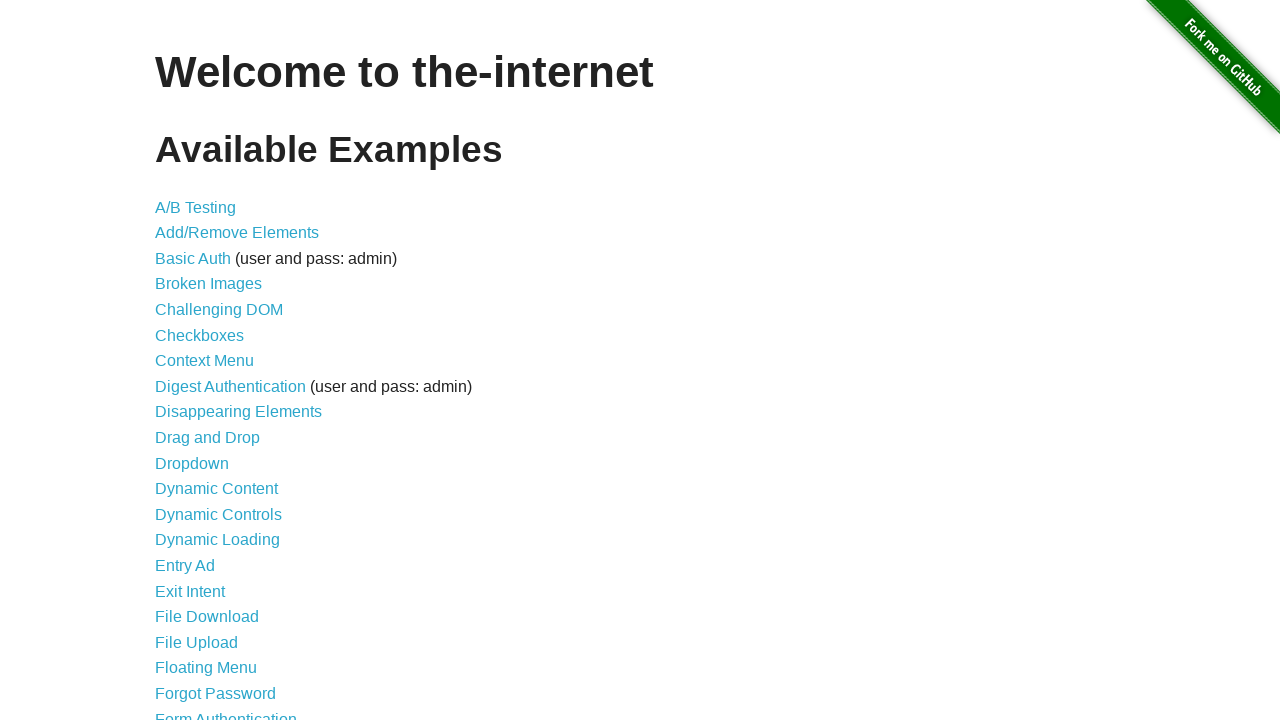

Added optimizelyOptOut cookie to opt out of A/B tests
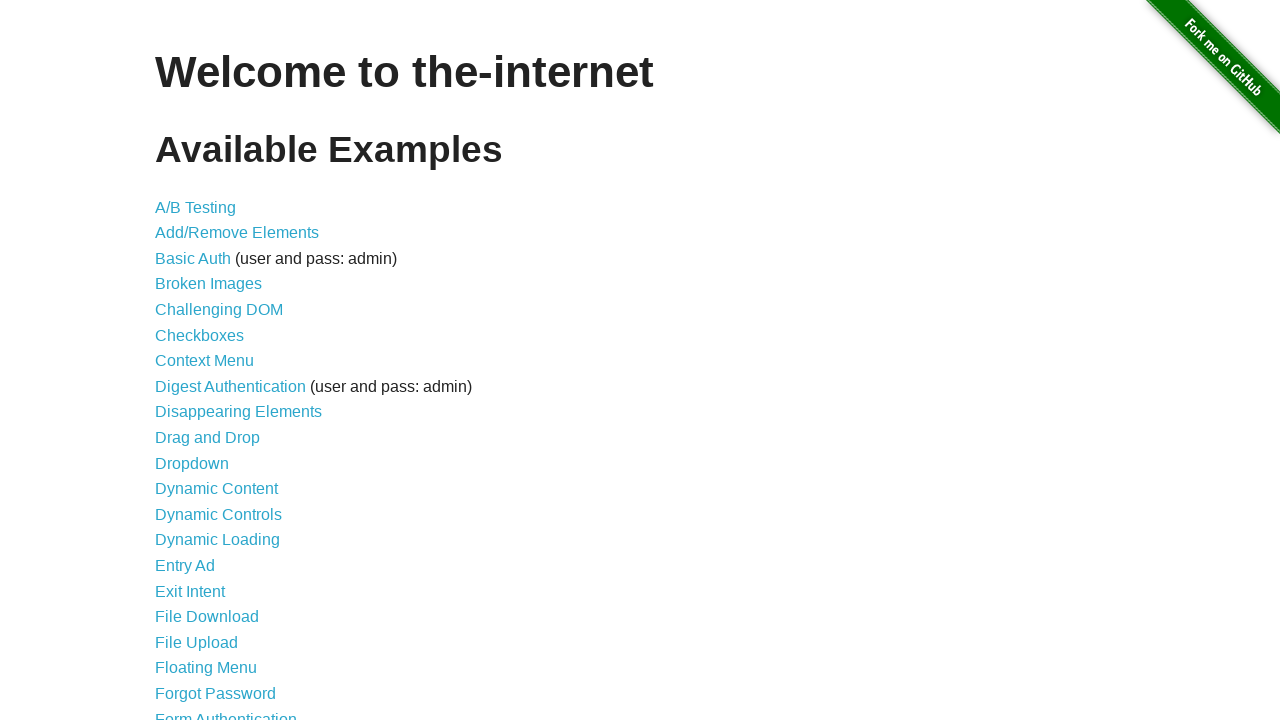

Navigated to A/B test page
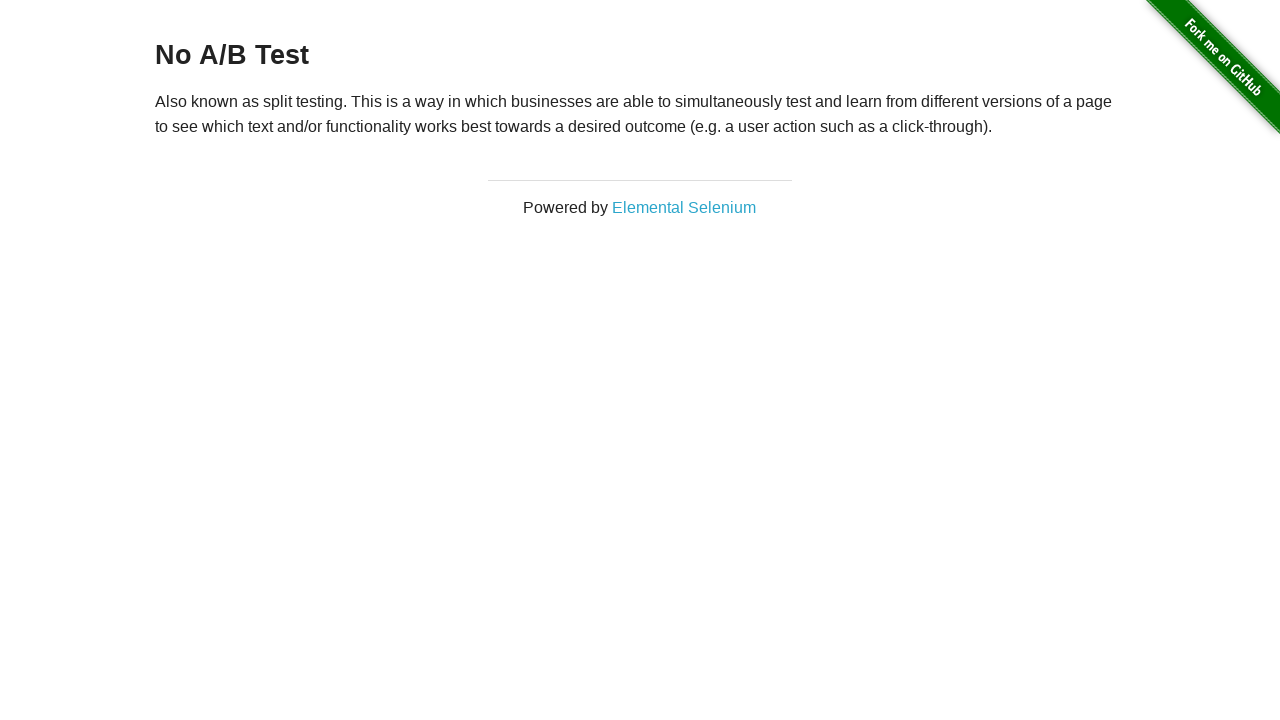

Verified page loaded by waiting for h3 heading
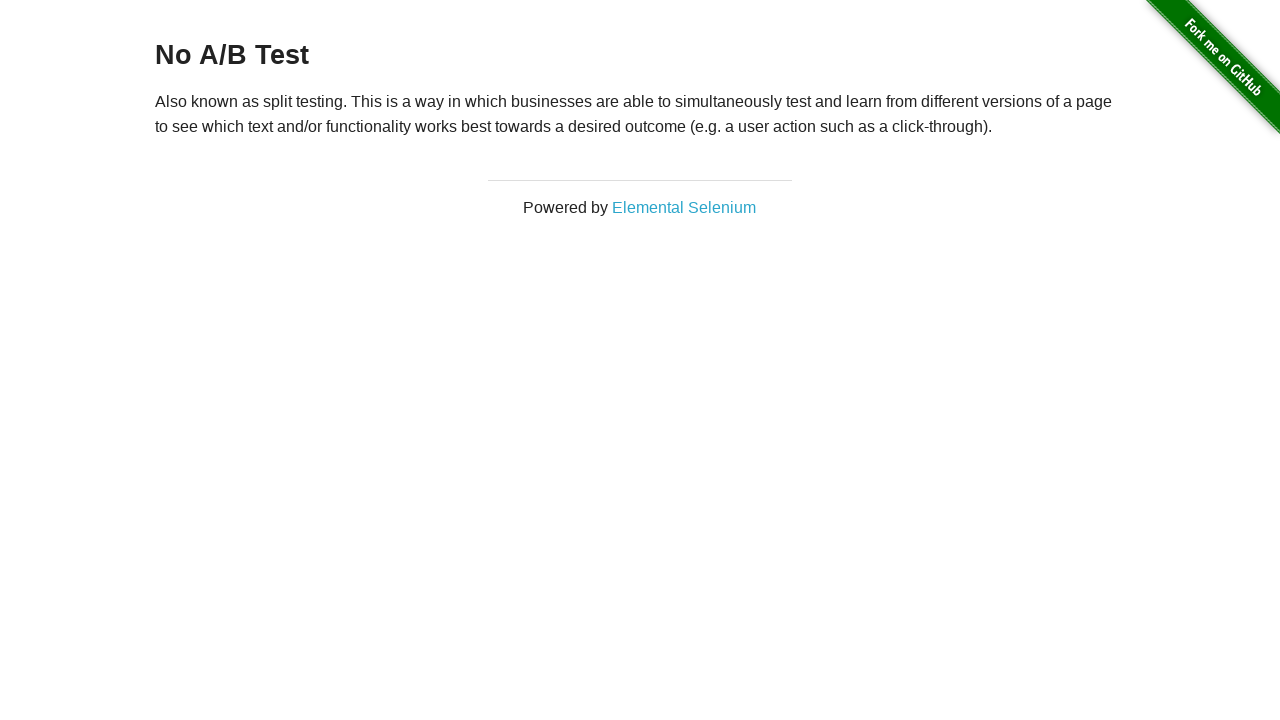

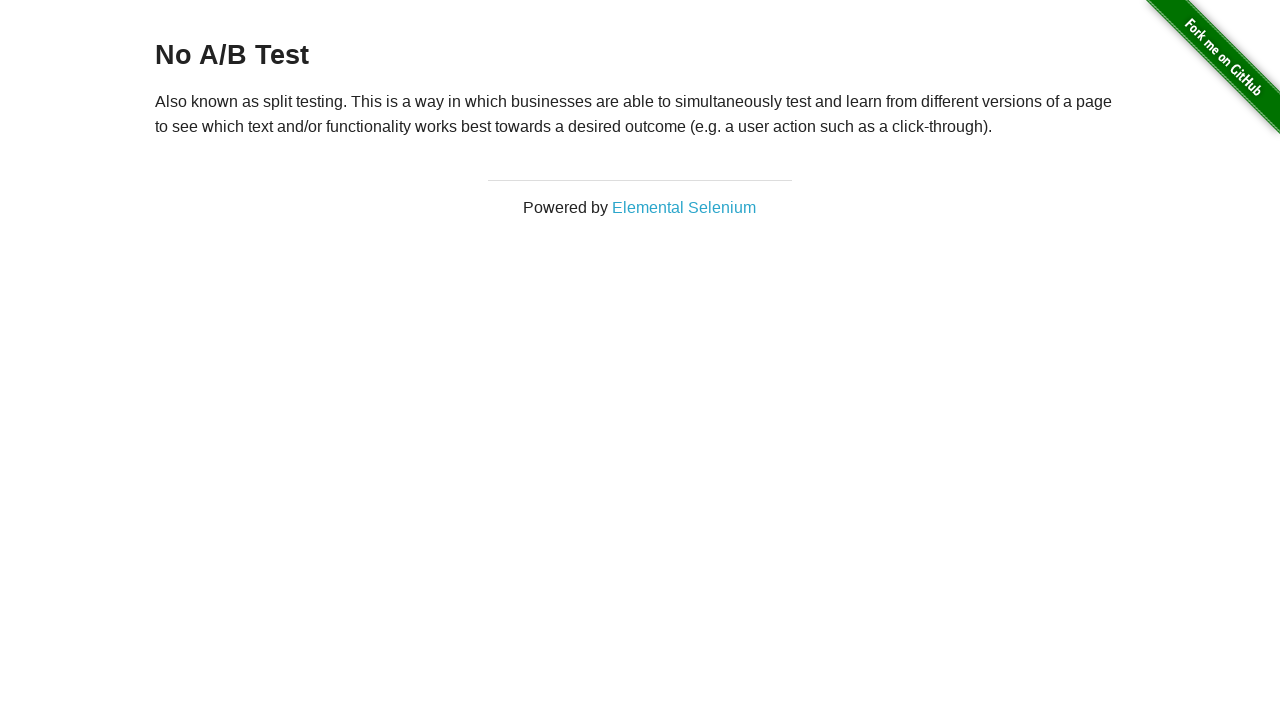